Tests form submission by entering a username and submitting the login form

Starting URL: https://the-internet.herokuapp.com/login

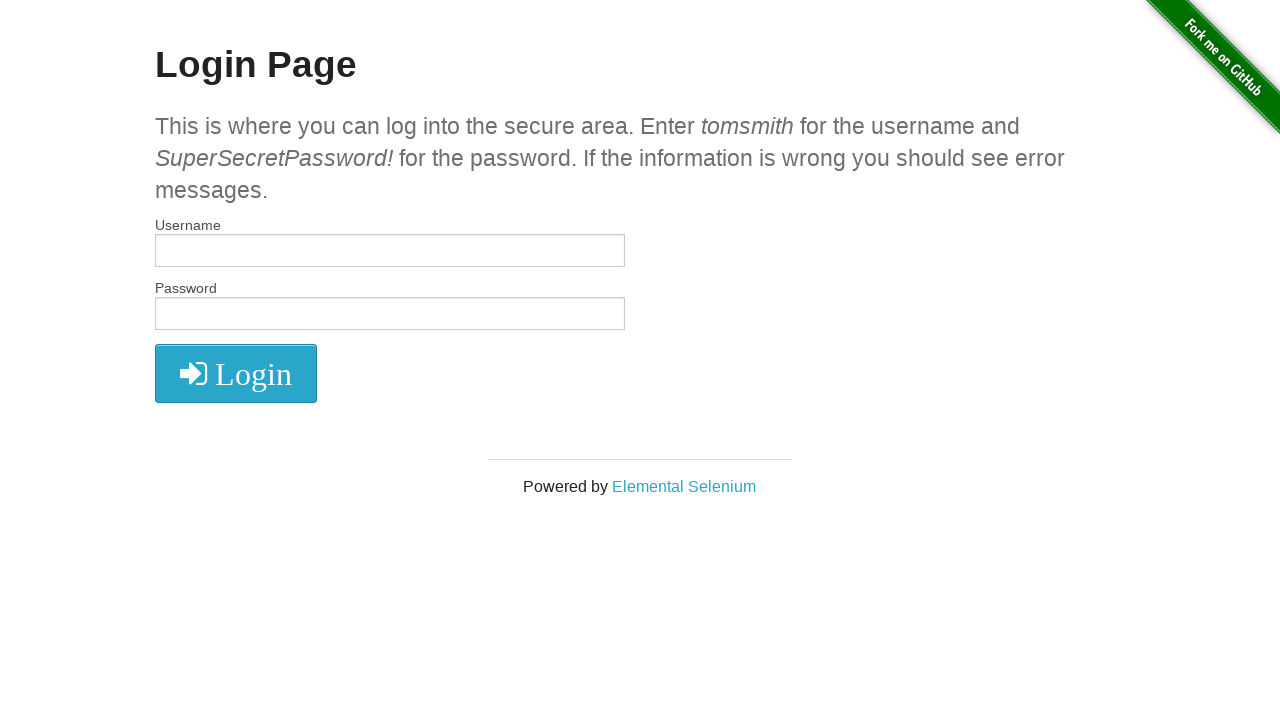

Filled username field with 'Username' on input[name='username']
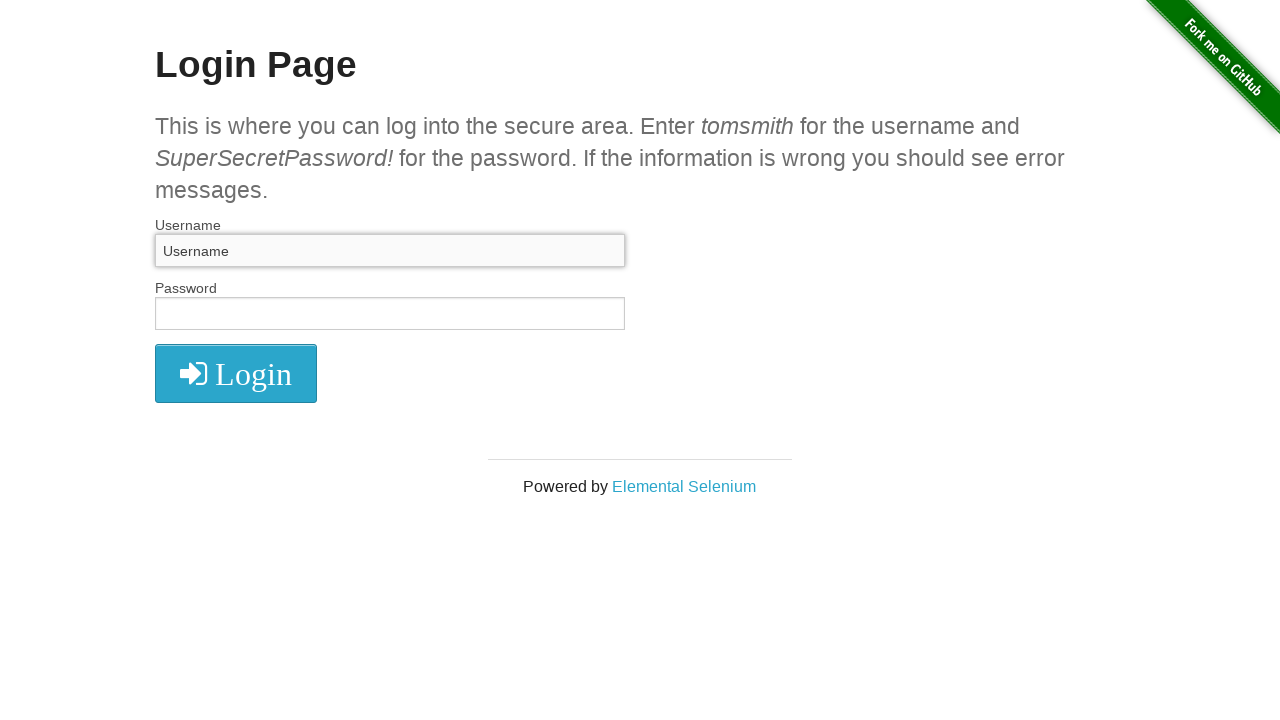

Pressed Enter to submit the login form on input[name='username']
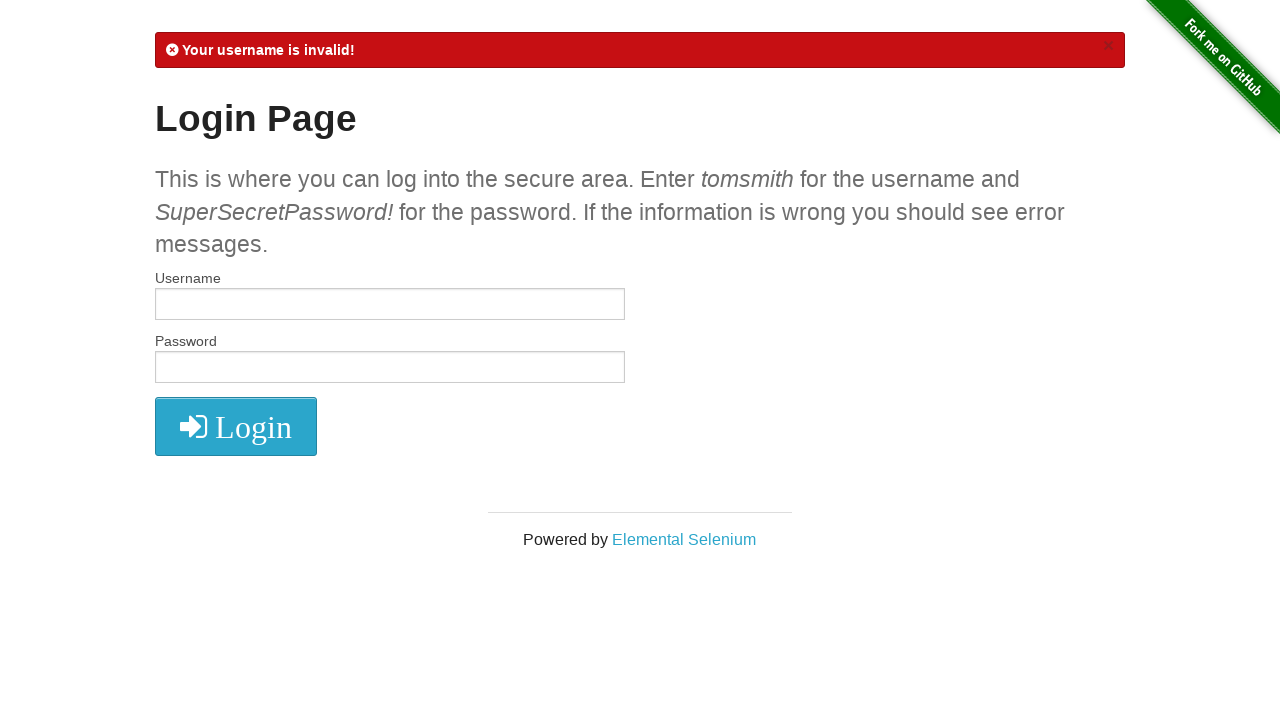

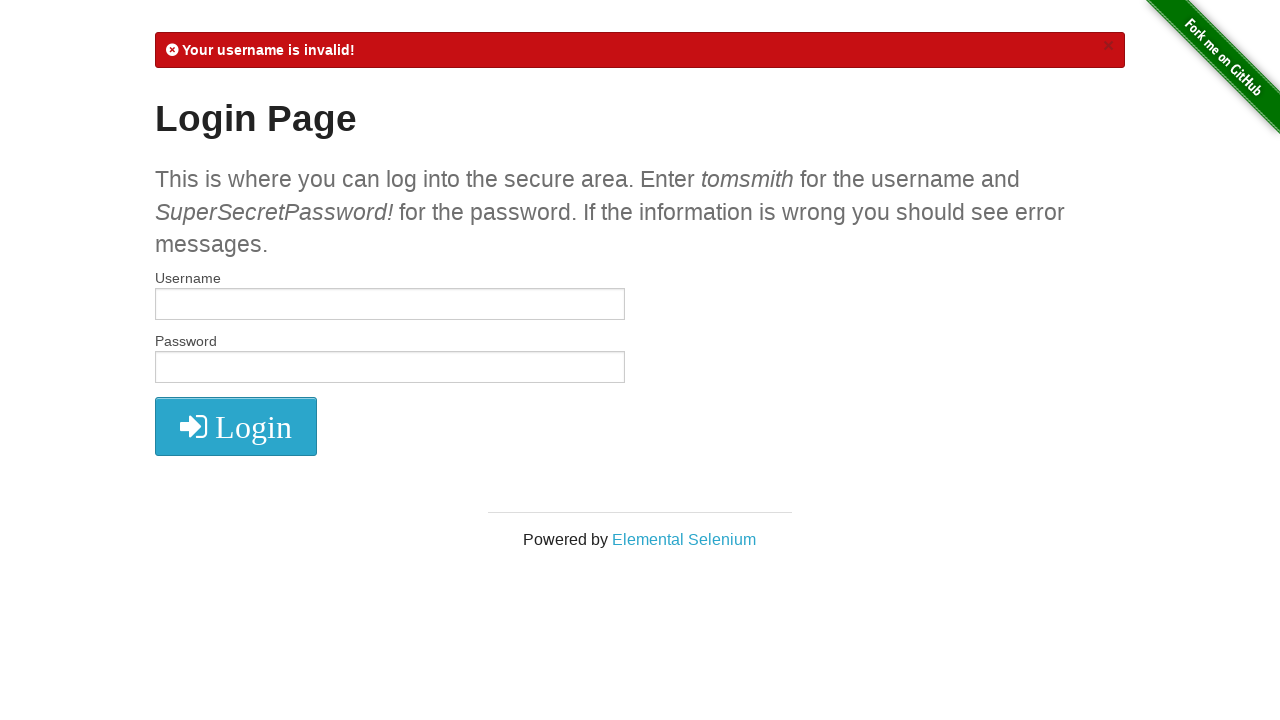